Tests auto-suggest dropdown functionality by typing a partial country name and selecting the matching suggestion from the dropdown list

Starting URL: https://rahulshettyacademy.com/dropdownsPractise/

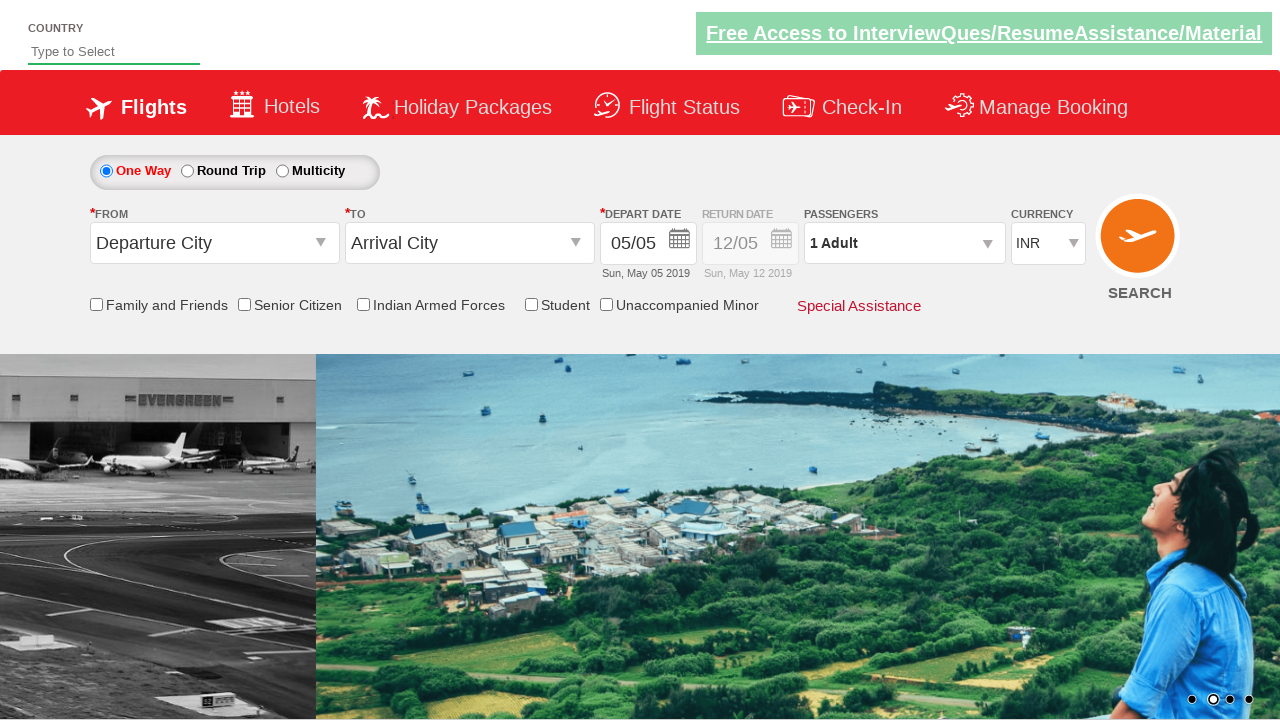

Typed 'ind' in the auto-suggest input field on #autosuggest
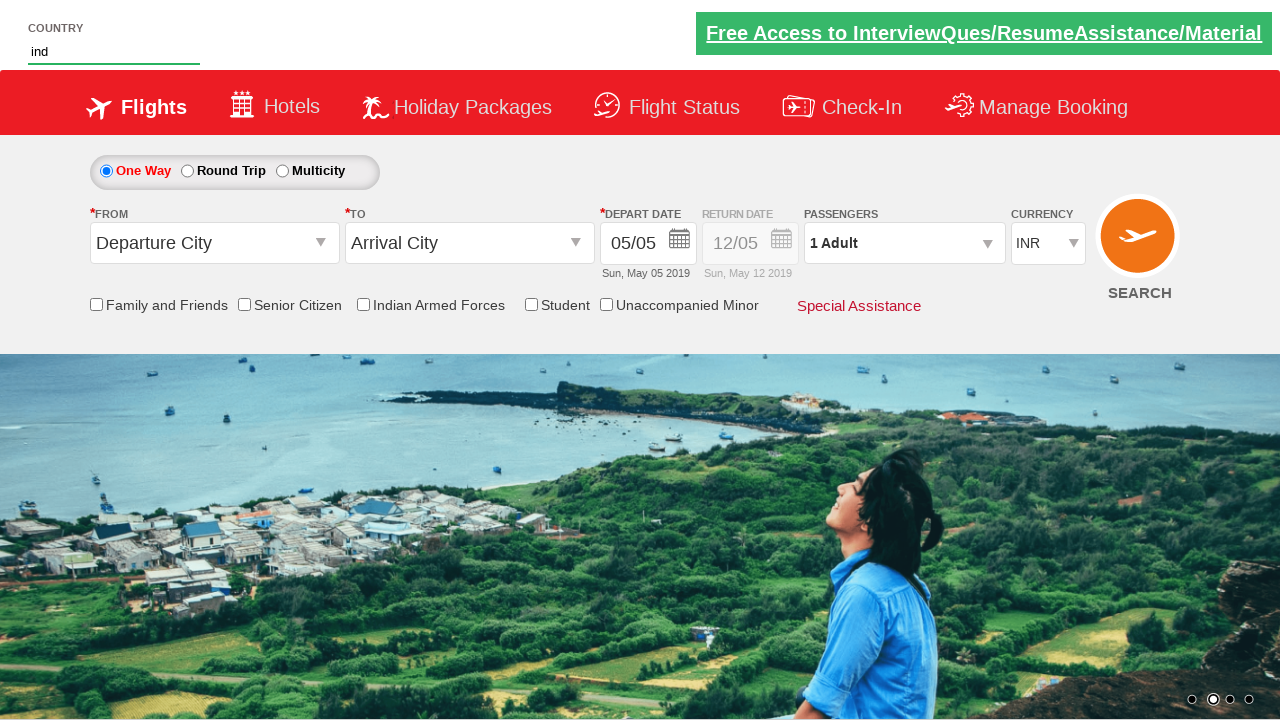

Auto-suggest dropdown appeared with suggestion options
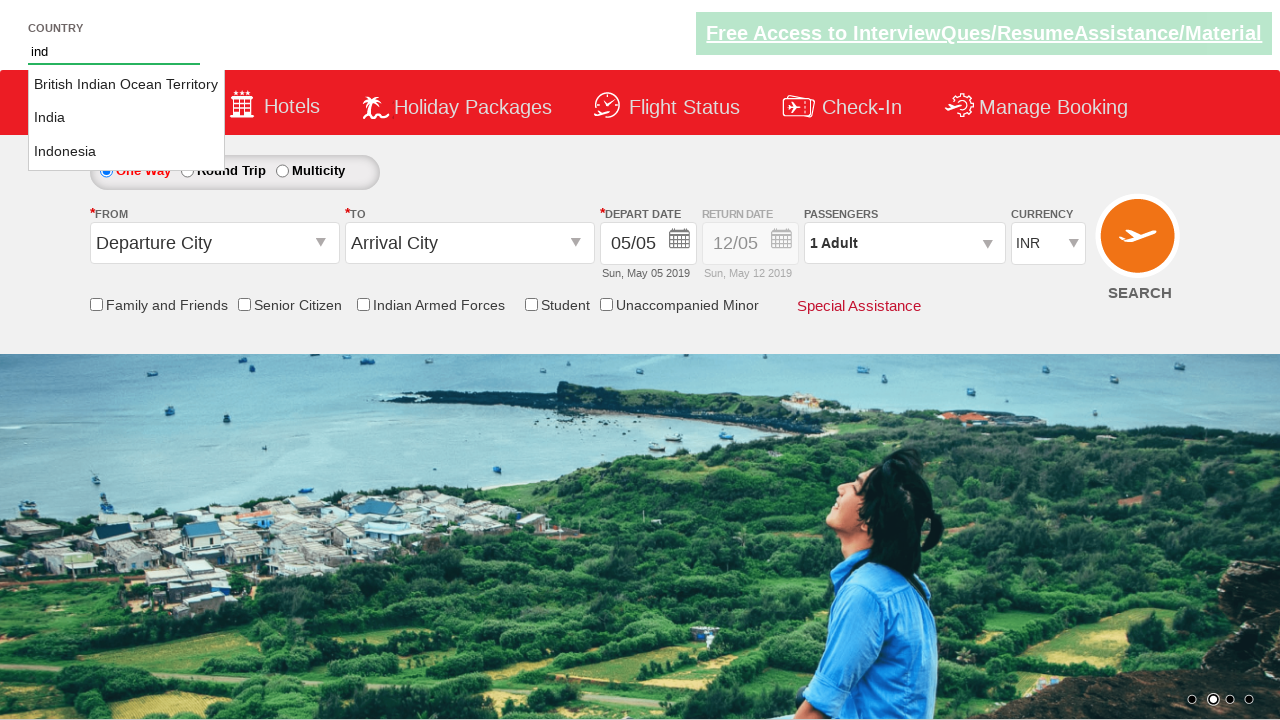

Located all auto-suggest dropdown items
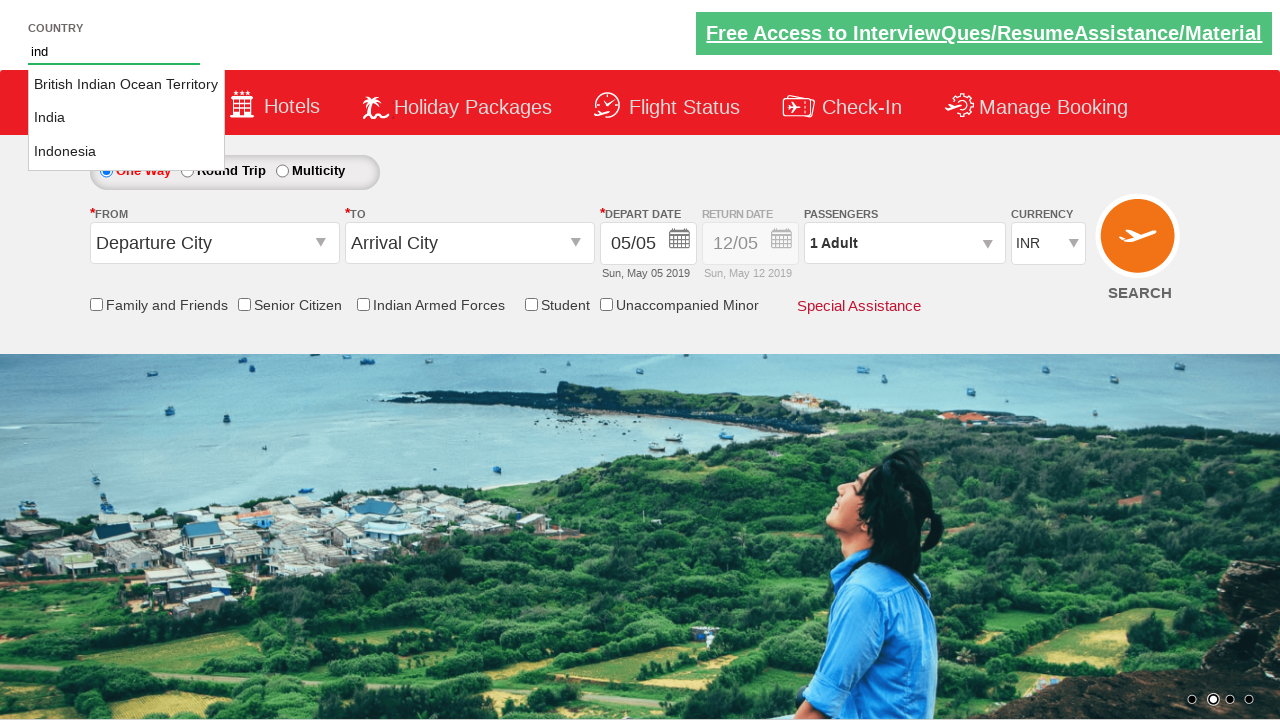

Found 3 suggestion options in the dropdown
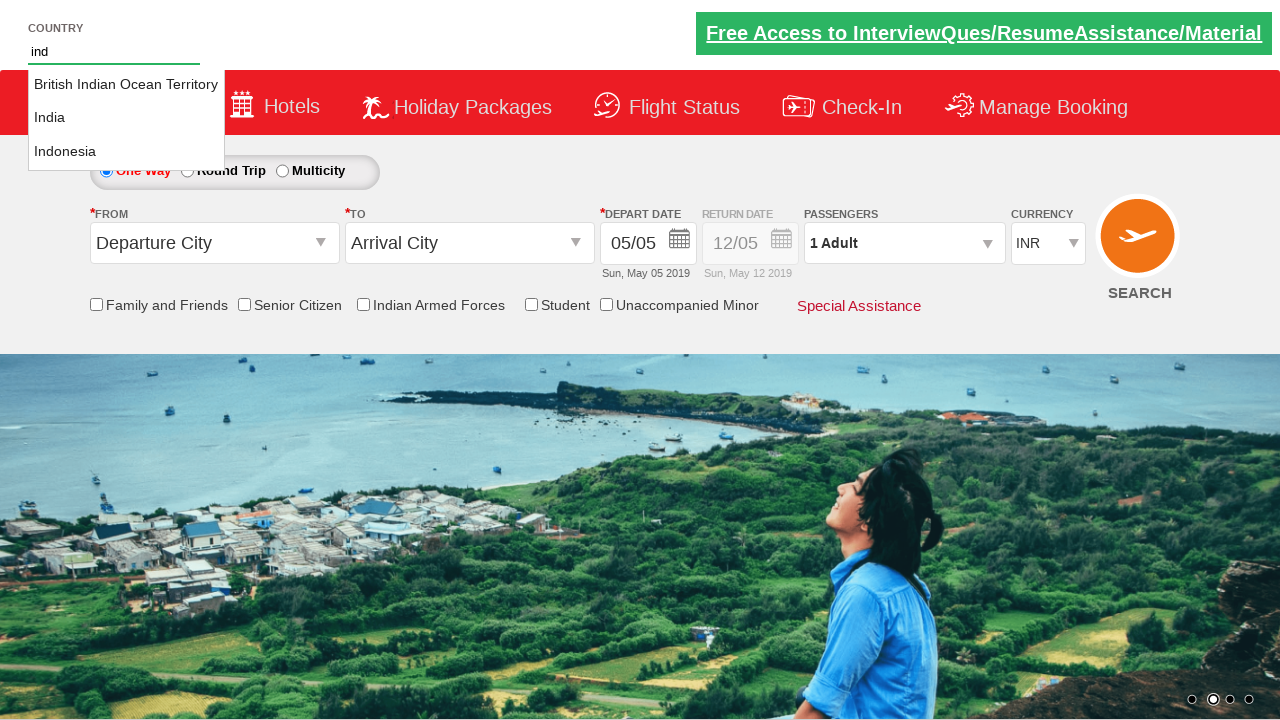

Selected 'India' from the auto-suggest dropdown at (126, 118) on li.ui-menu-item a >> nth=1
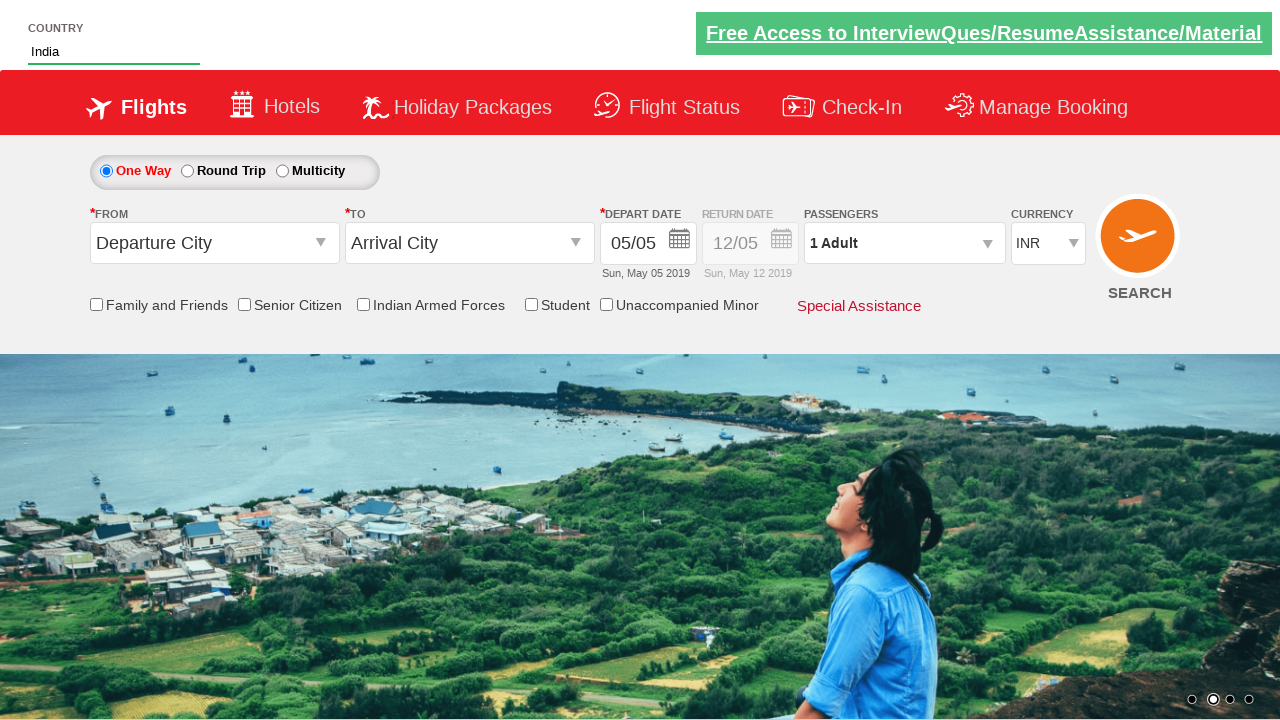

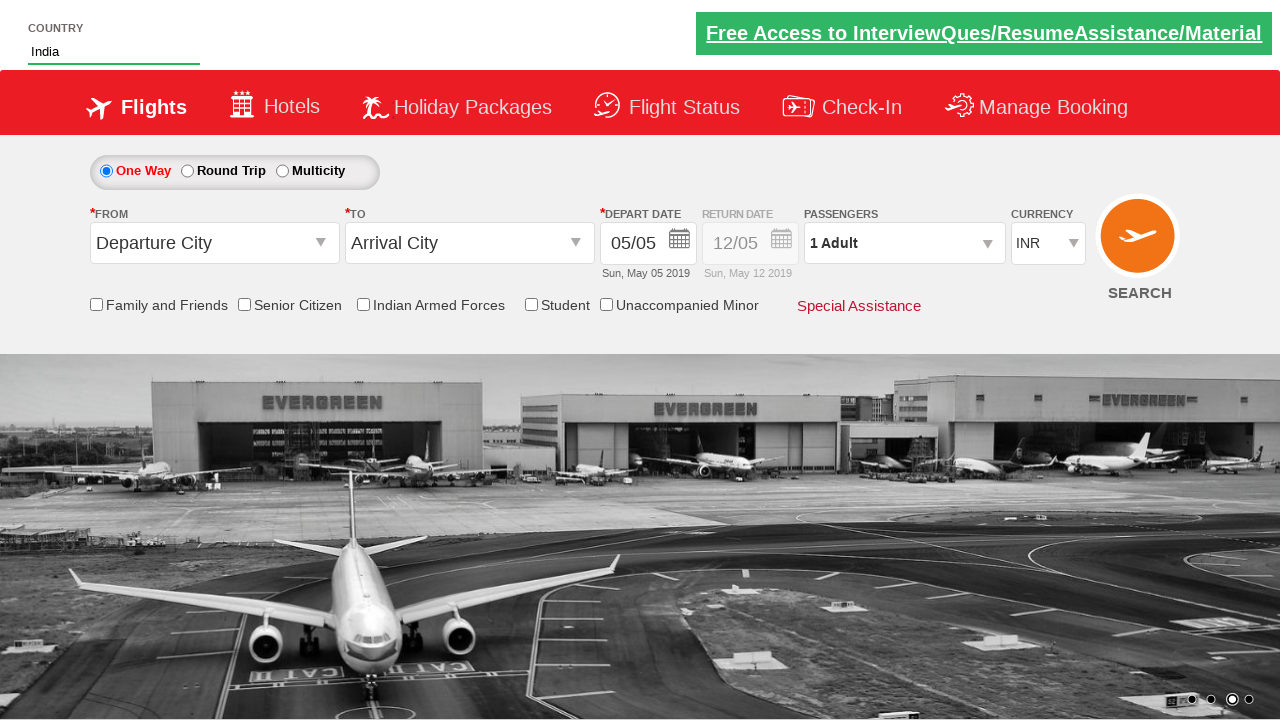